Tests radio button and checkbox selection on a Google Forms page

Starting URL: https://docs.google.com/forms/d/e/1FAIpQLSfiypnd69zhuDkjKgqvpID9kwO29UCzeCVrGGtbNPZXQok0jA/viewform

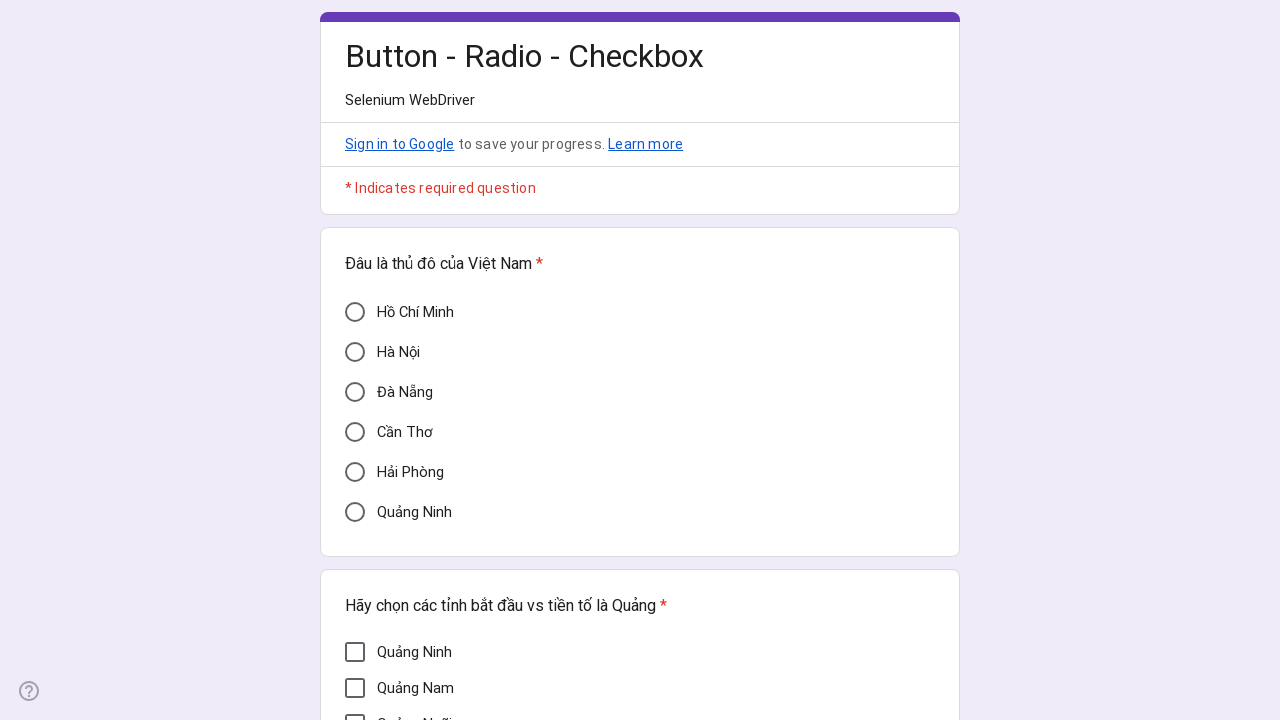

Clicked Hải Phòng city radio button at (355, 472) on xpath=//div[@aria-label='Hải Phòng']
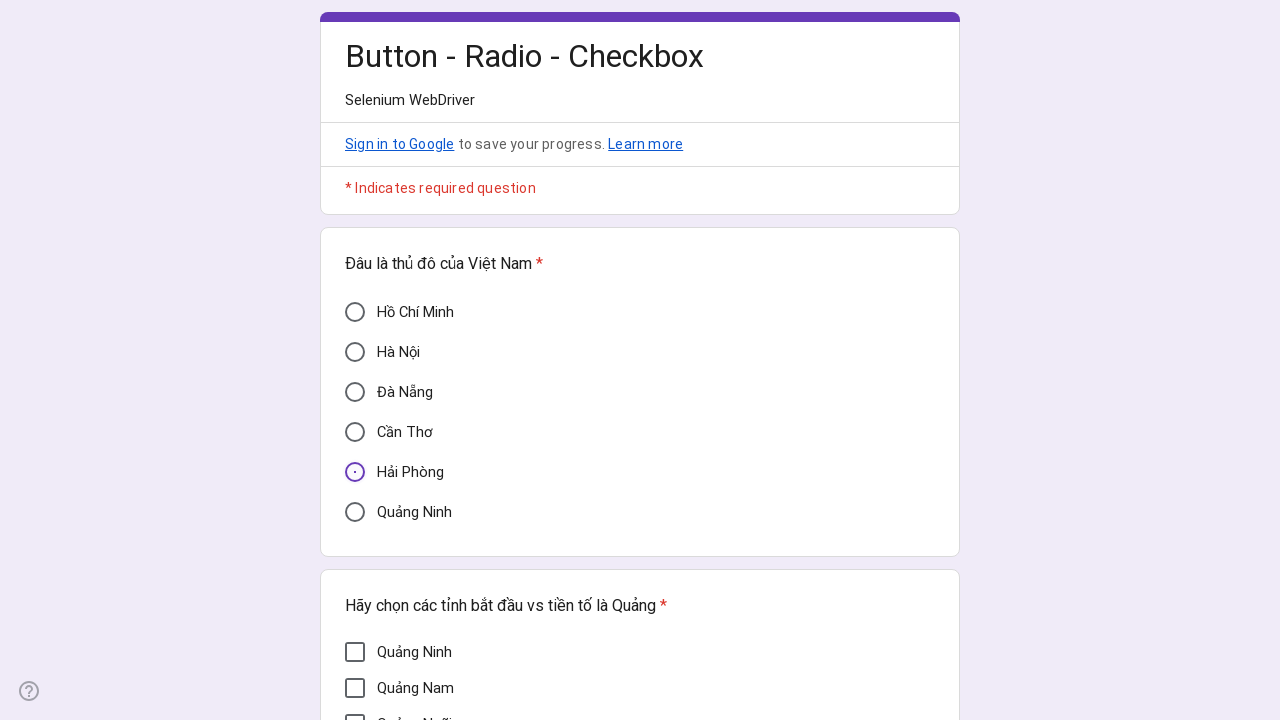

Waited 2 seconds for page to process radio button selection
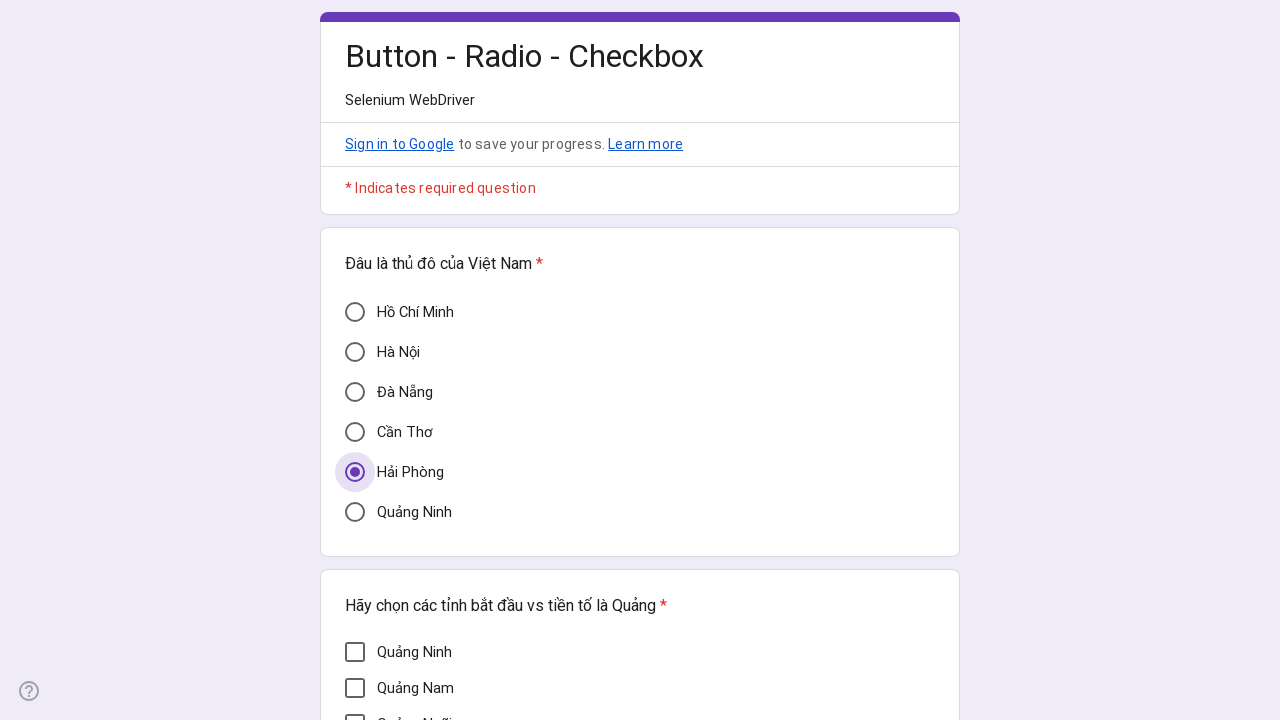

Clicked Quảng Nam checkbox at (355, 688) on xpath=//div[@aria-label='Quảng Nam']
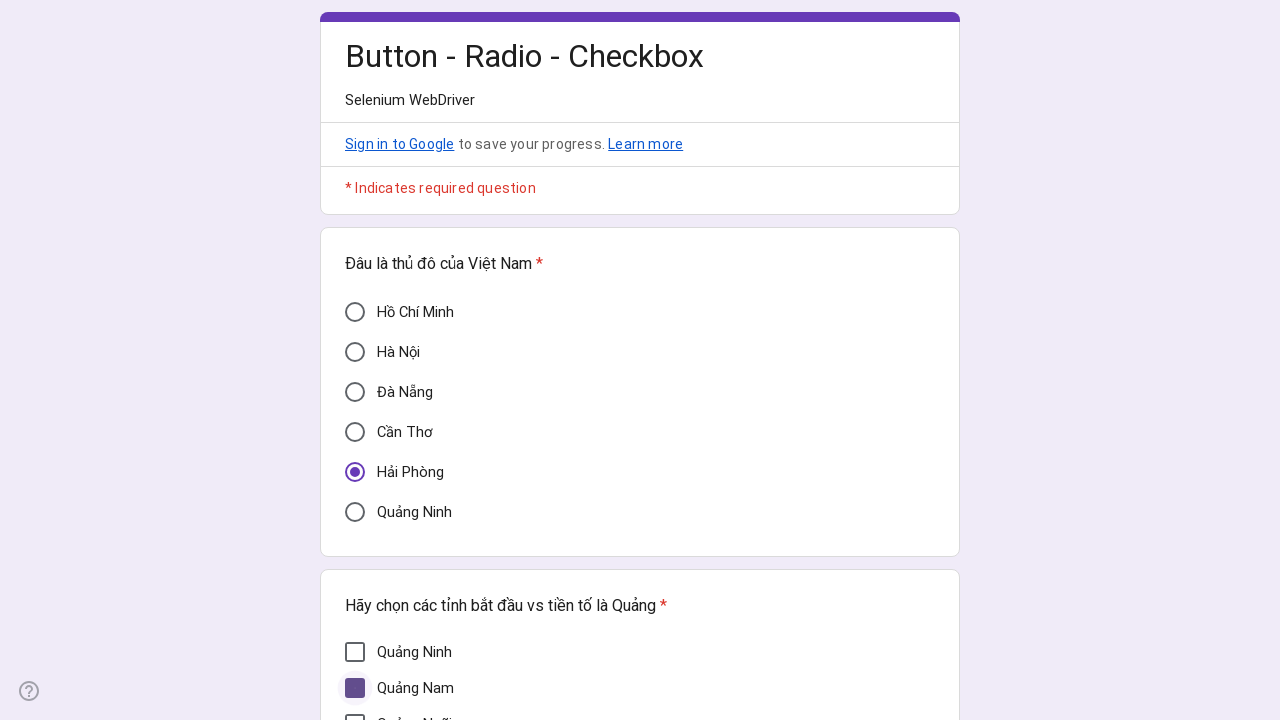

Waited 2 seconds for page to process Quảng Nam checkbox selection
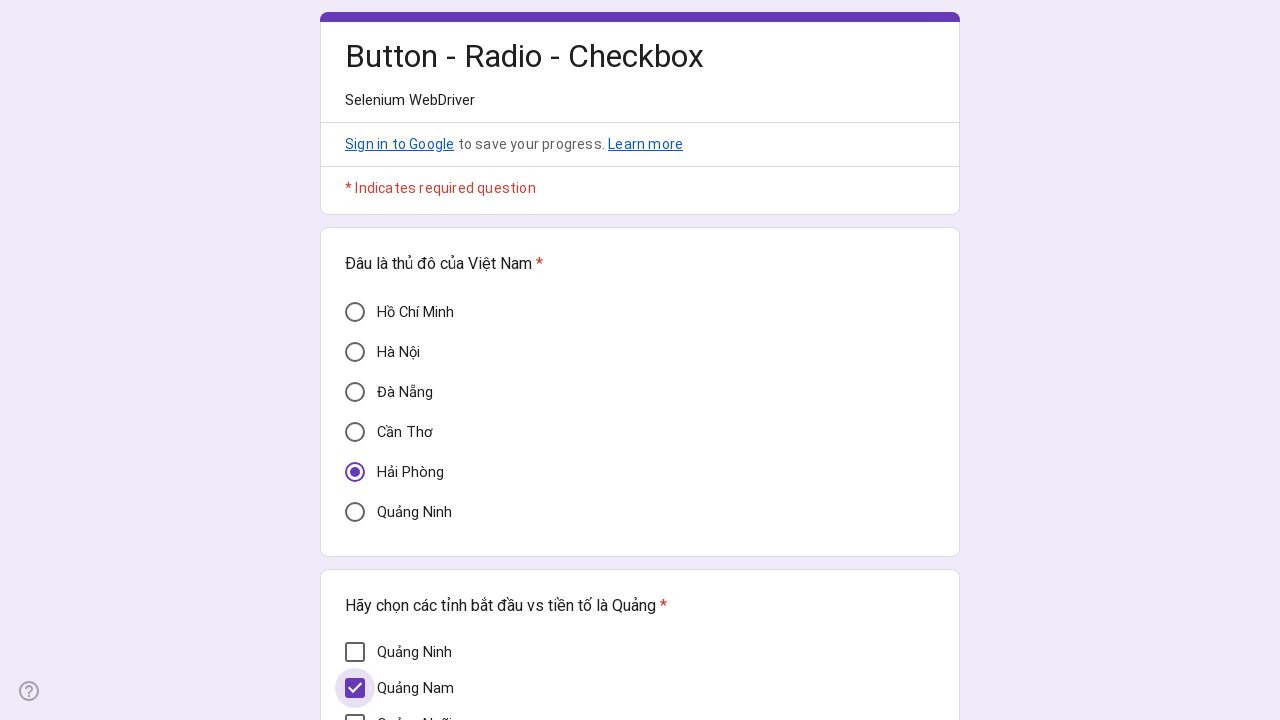

Clicked Quảng Bình checkbox at (355, 413) on xpath=//div[@aria-label='Quảng Bình']
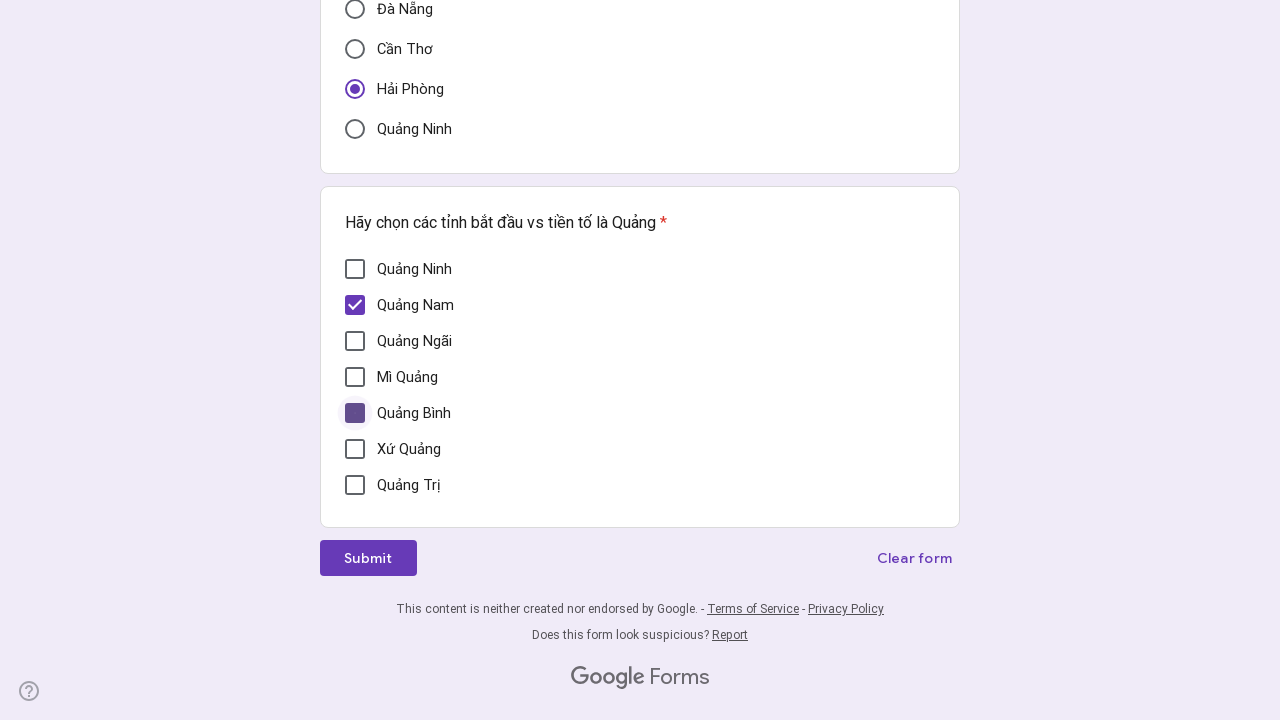

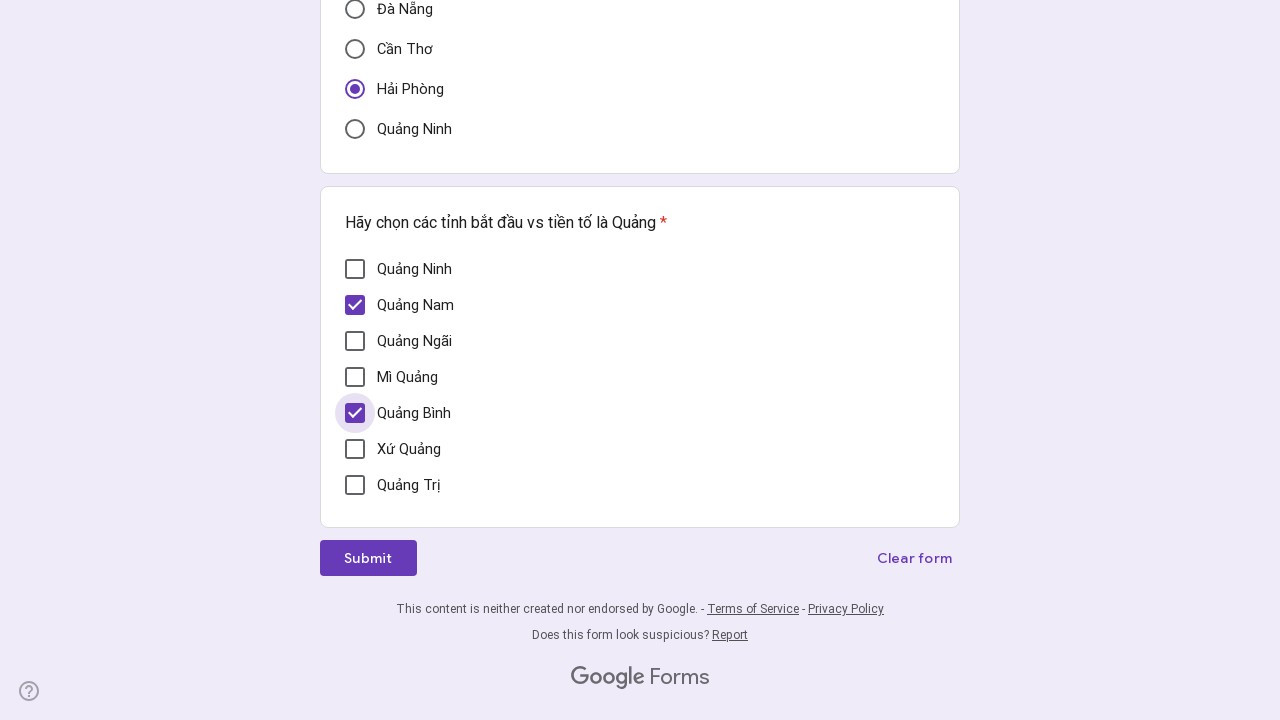